Tests filtering to display only completed todo items using the Completed filter link.

Starting URL: https://demo.playwright.dev/todomvc

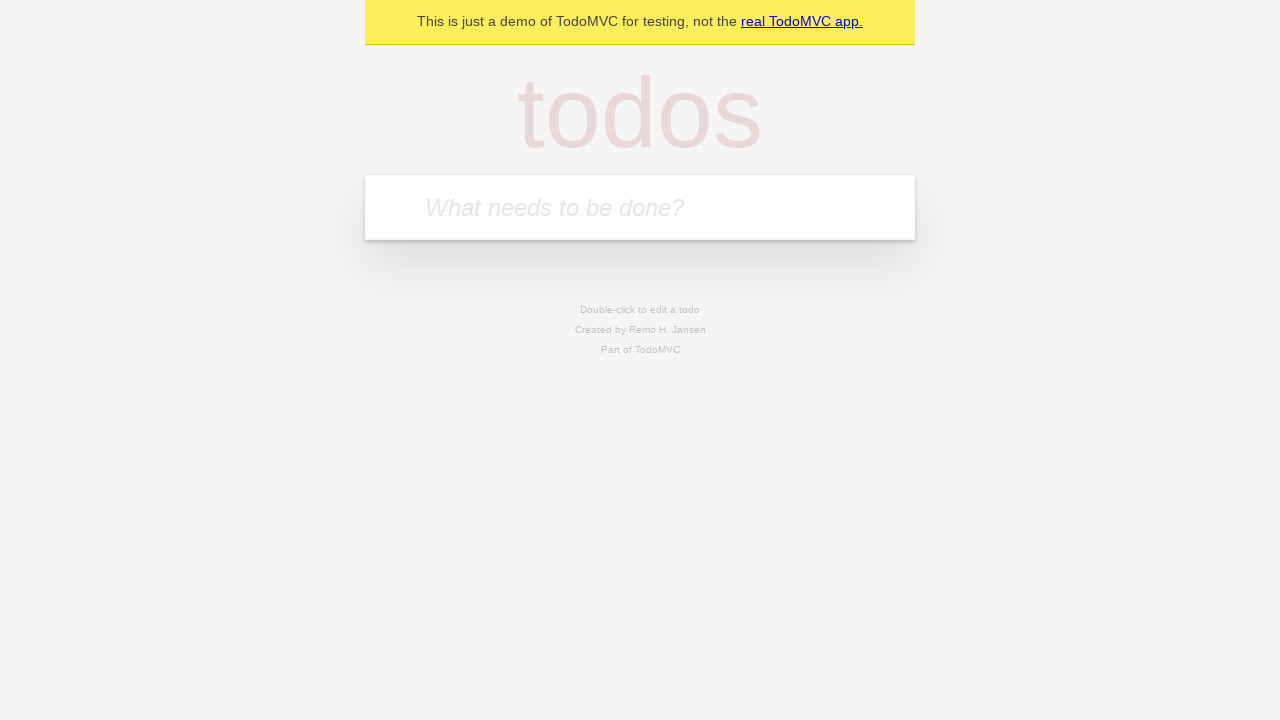

Filled todo input with 'buy some cheese' on internal:attr=[placeholder="What needs to be done?"i]
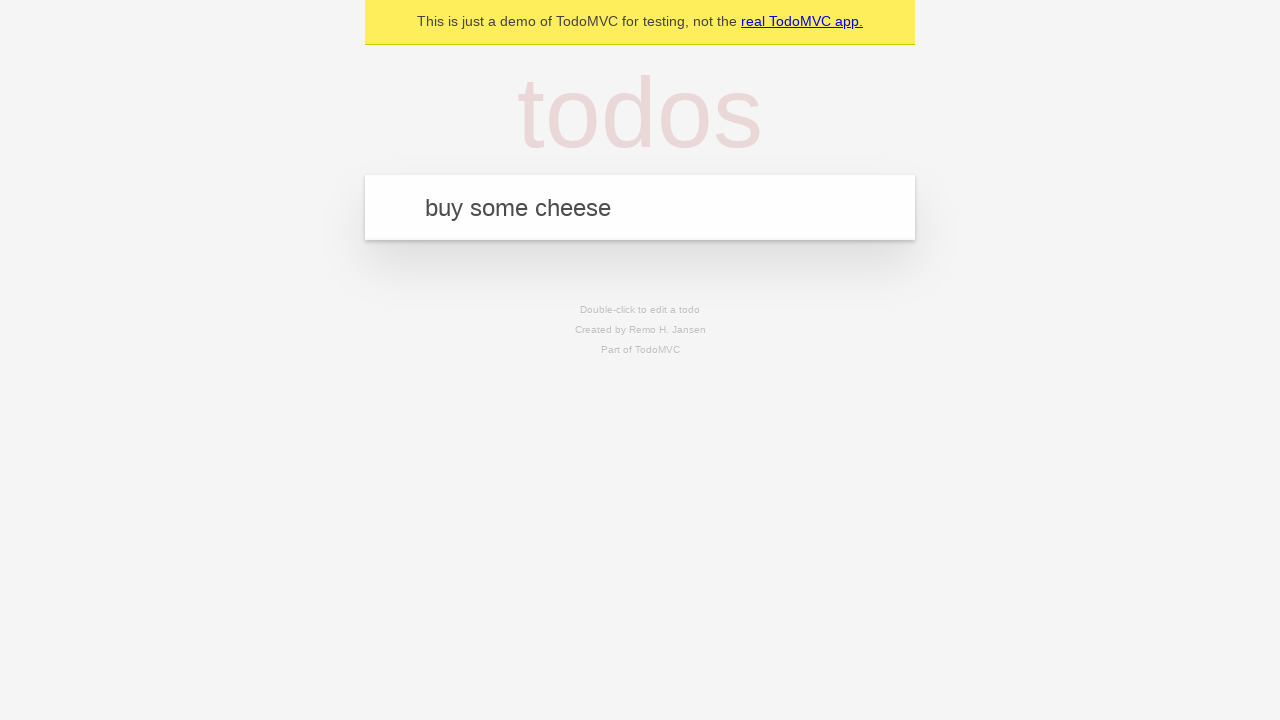

Pressed Enter to create first todo item on internal:attr=[placeholder="What needs to be done?"i]
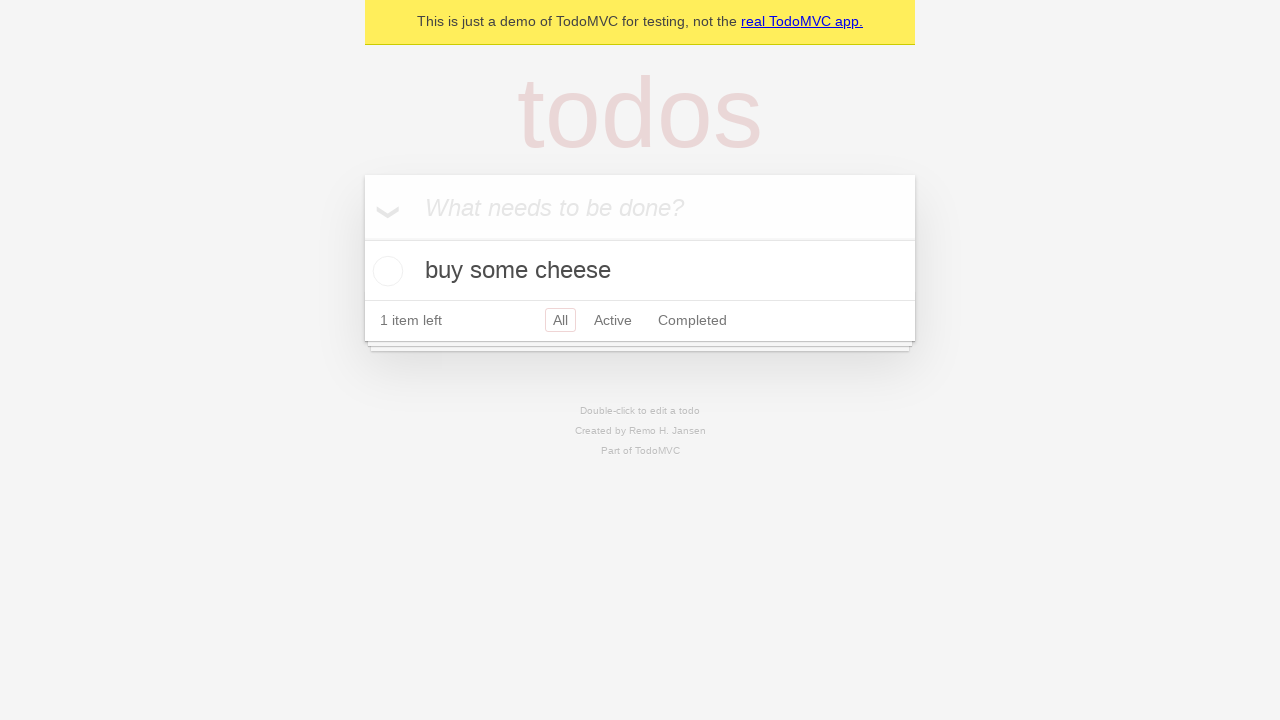

Filled todo input with 'feed the cat' on internal:attr=[placeholder="What needs to be done?"i]
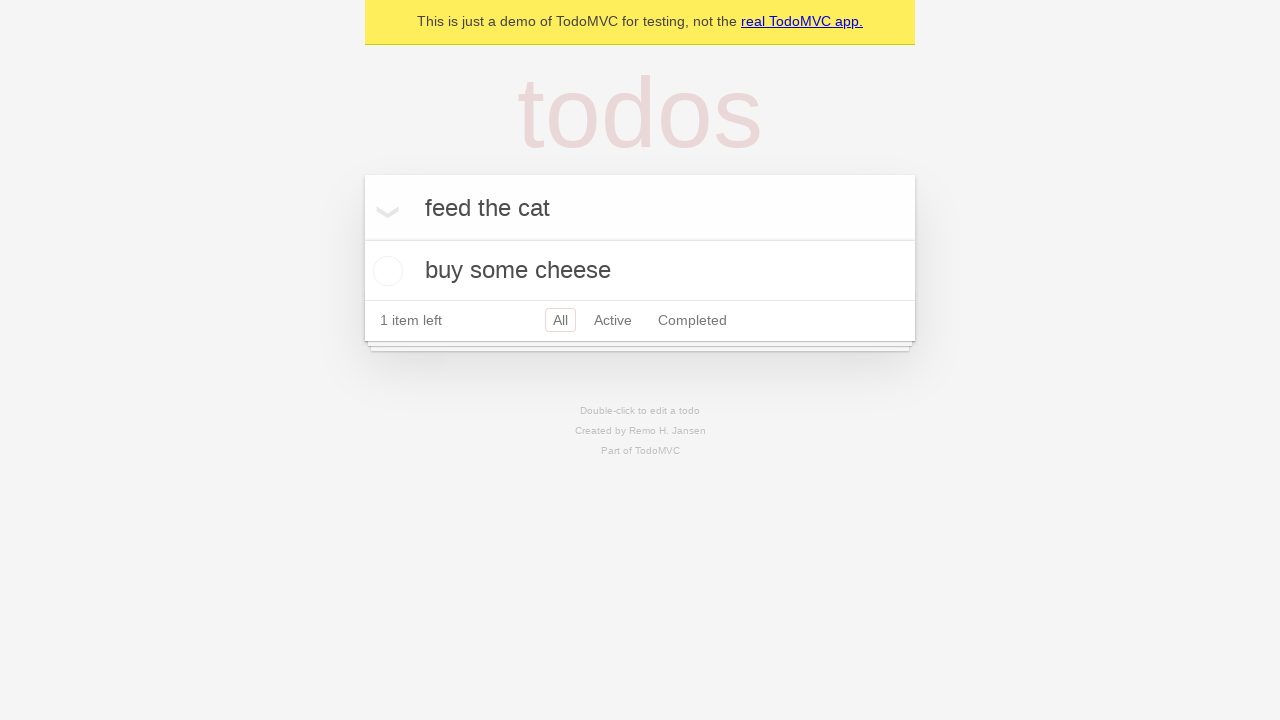

Pressed Enter to create second todo item on internal:attr=[placeholder="What needs to be done?"i]
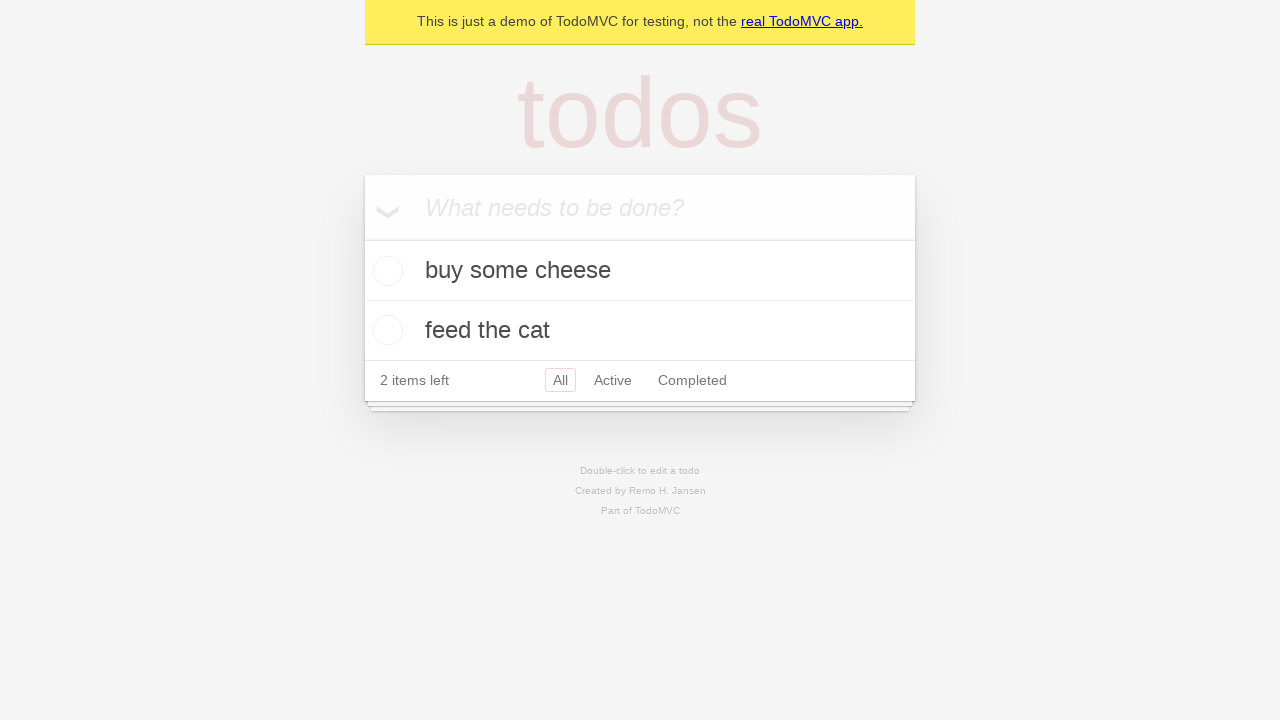

Filled todo input with 'book a doctors appointment' on internal:attr=[placeholder="What needs to be done?"i]
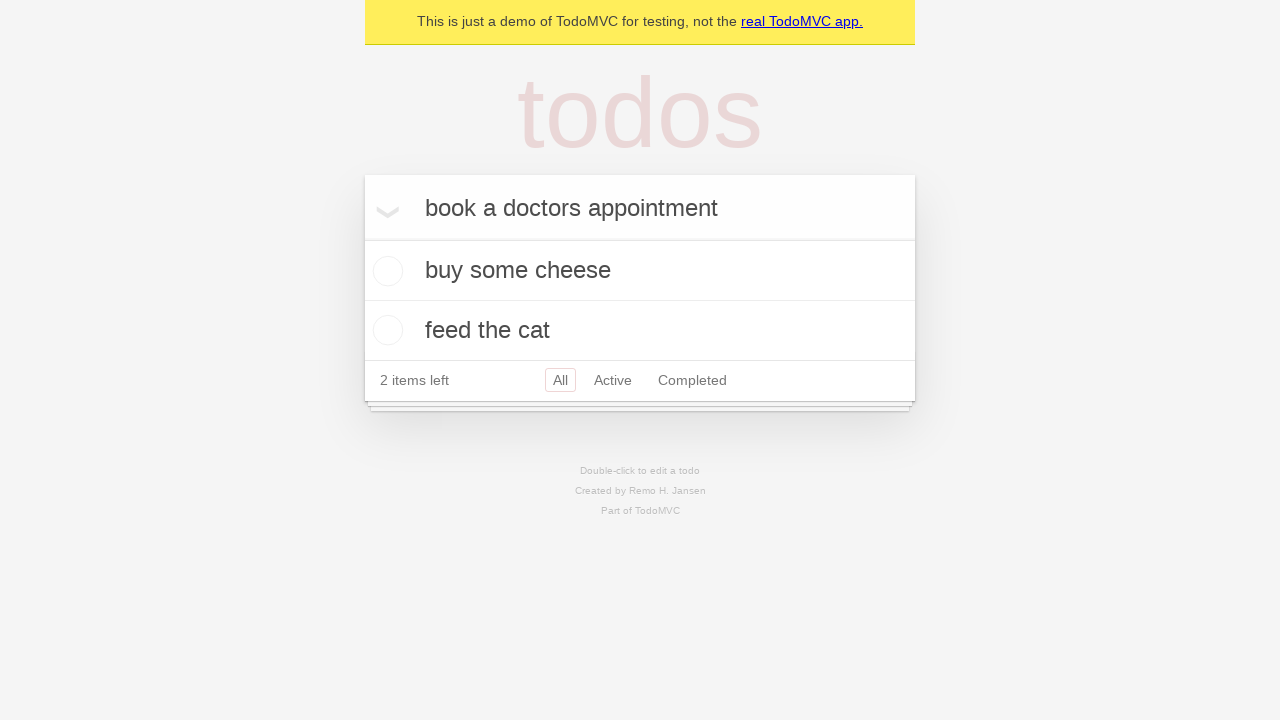

Pressed Enter to create third todo item on internal:attr=[placeholder="What needs to be done?"i]
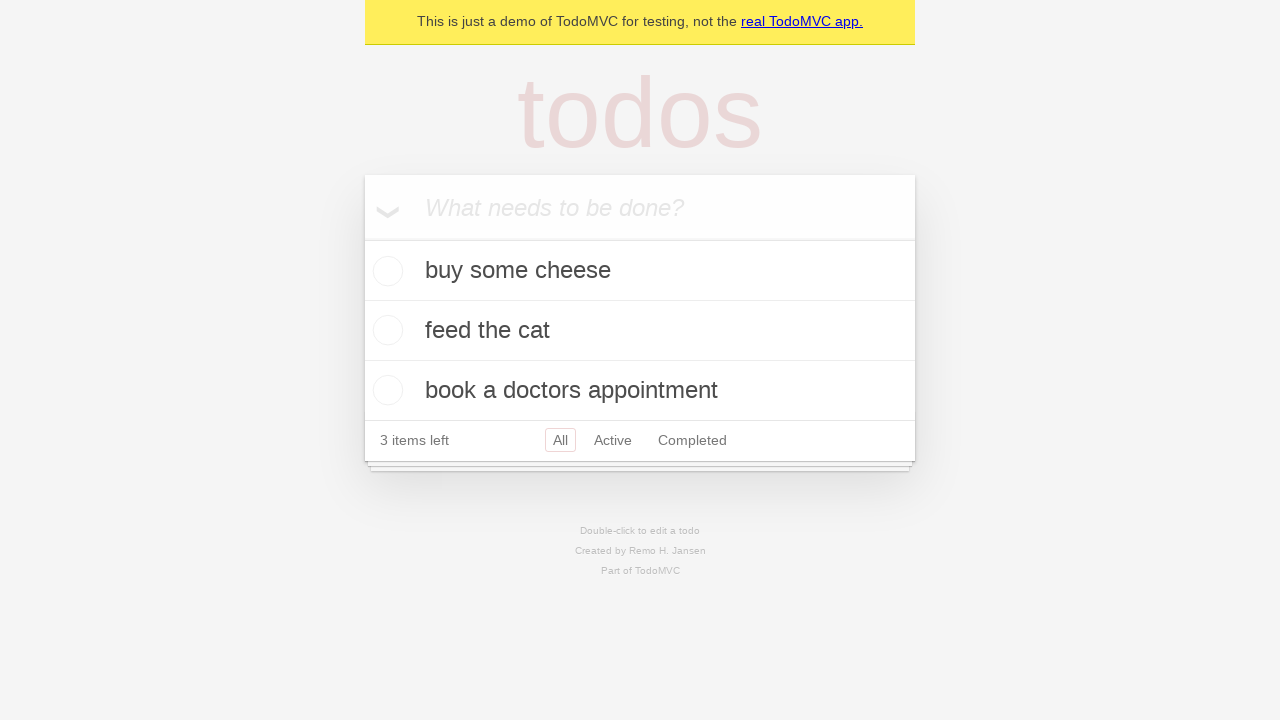

Waited for all 3 todo items to be created
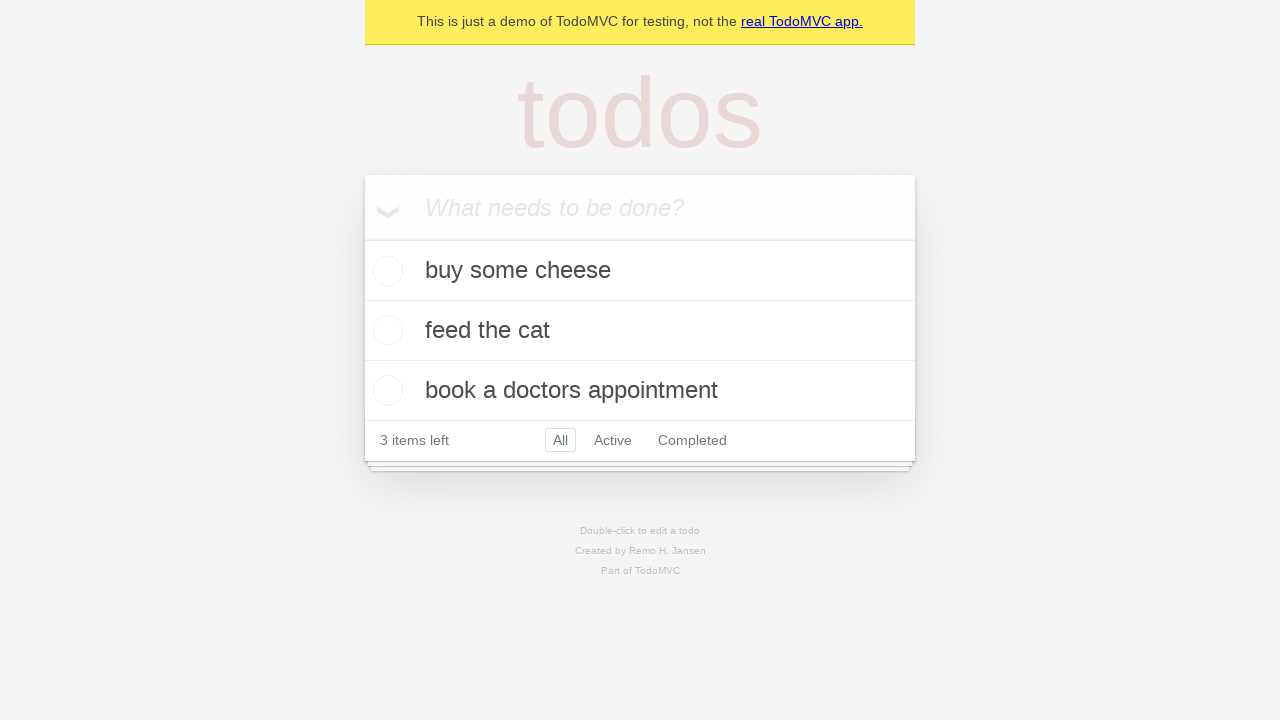

Checked the checkbox for second todo item ('feed the cat') at (385, 330) on internal:testid=[data-testid="todo-item"s] >> nth=1 >> internal:role=checkbox
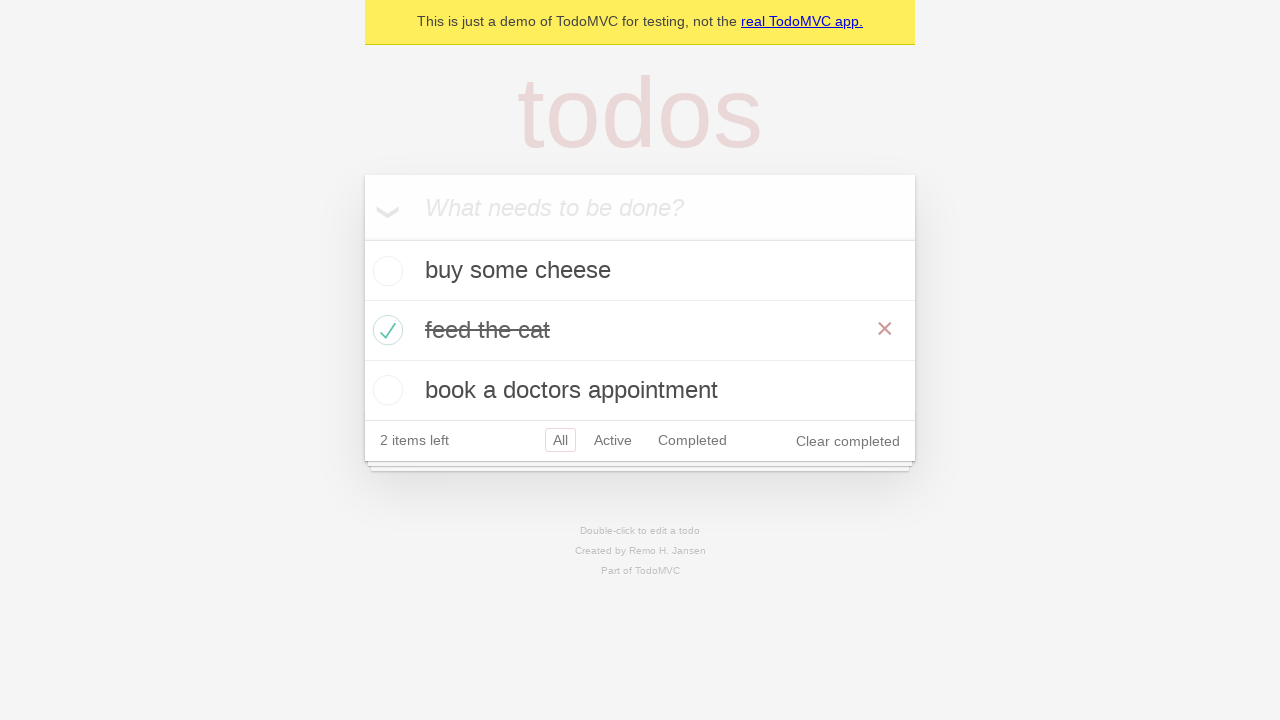

Clicked the Completed filter link at (692, 440) on internal:role=link[name="Completed"i]
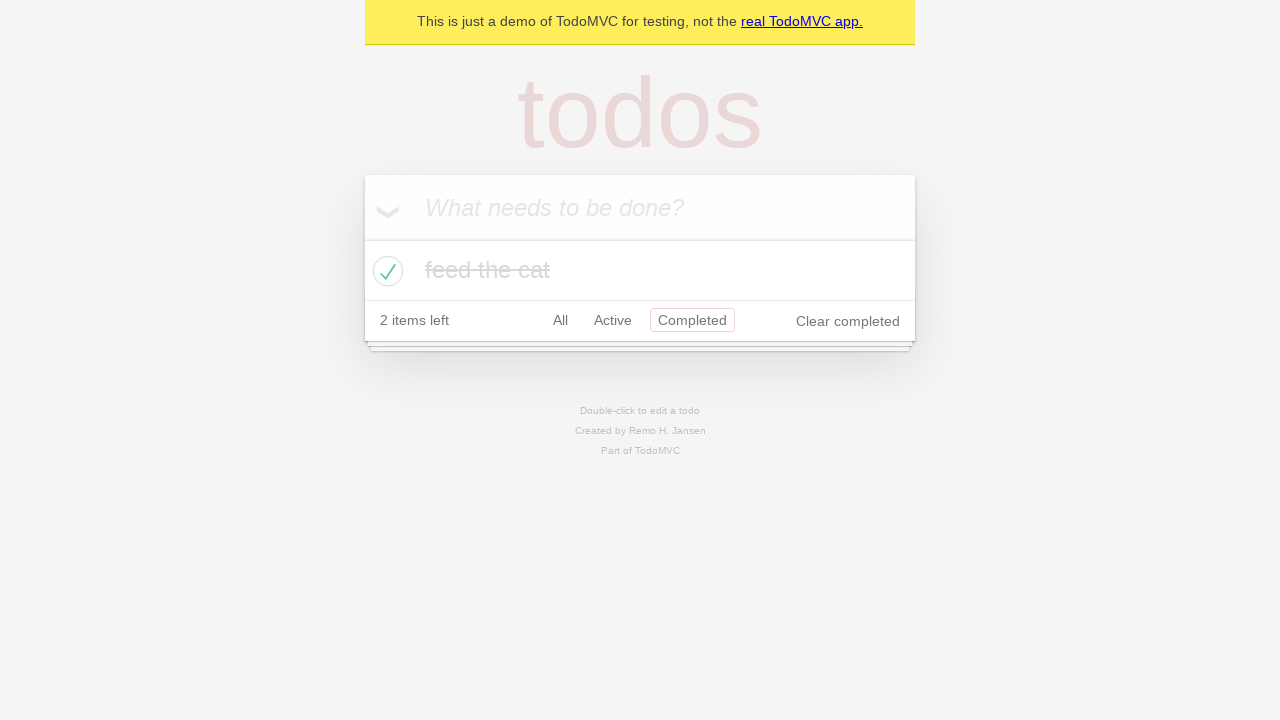

Waited for filtered results showing only completed items
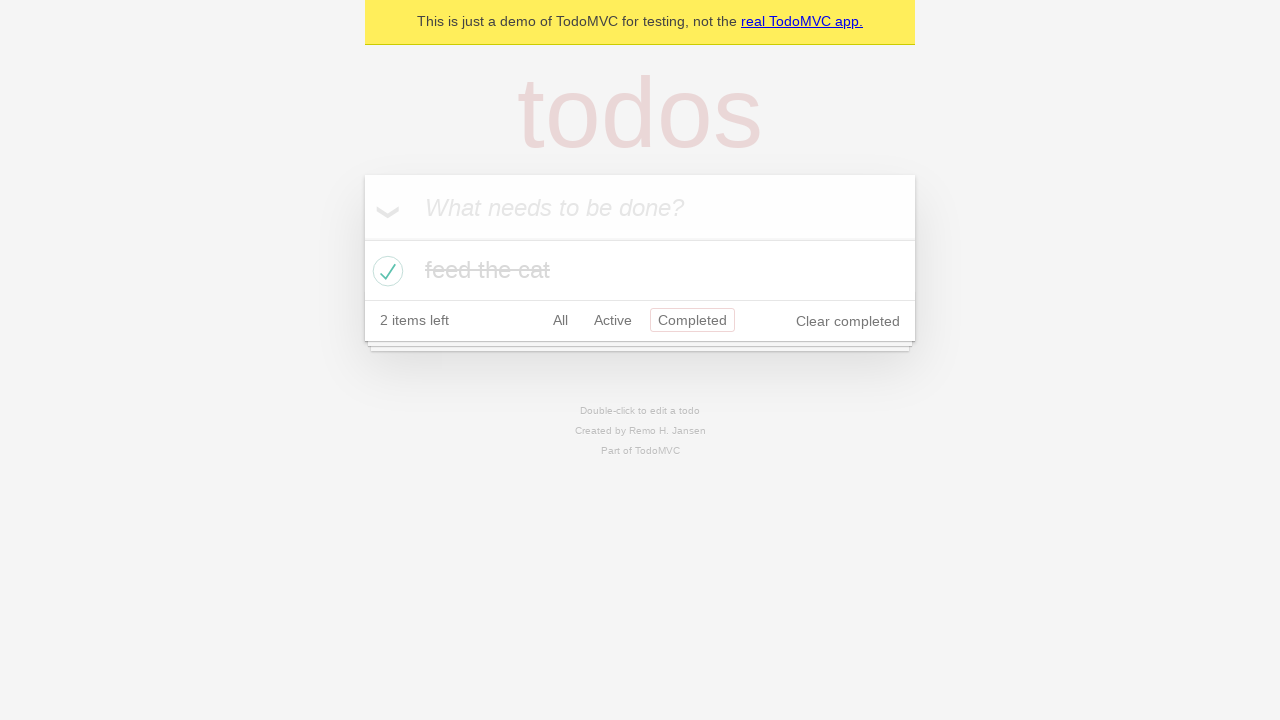

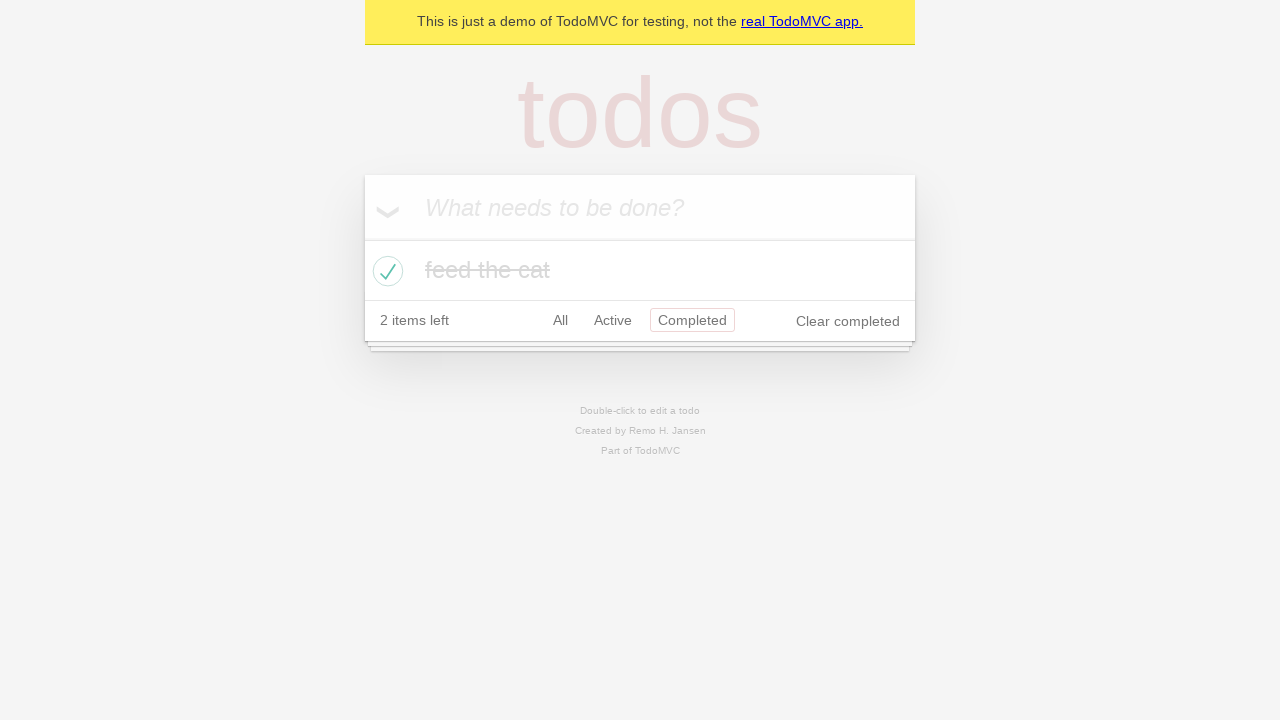